Tests clearing the complete state of all items by checking and then unchecking the toggle-all checkbox

Starting URL: https://demo.playwright.dev/todomvc

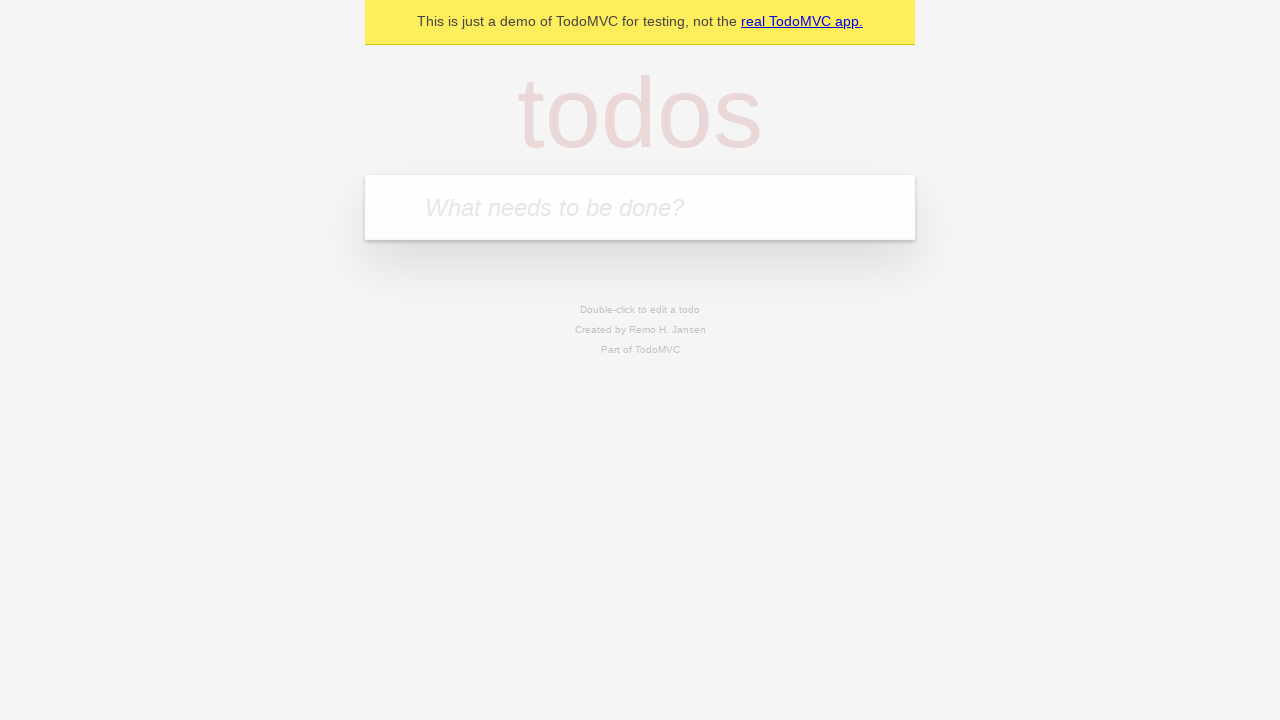

Navigated to TodoMVC demo page
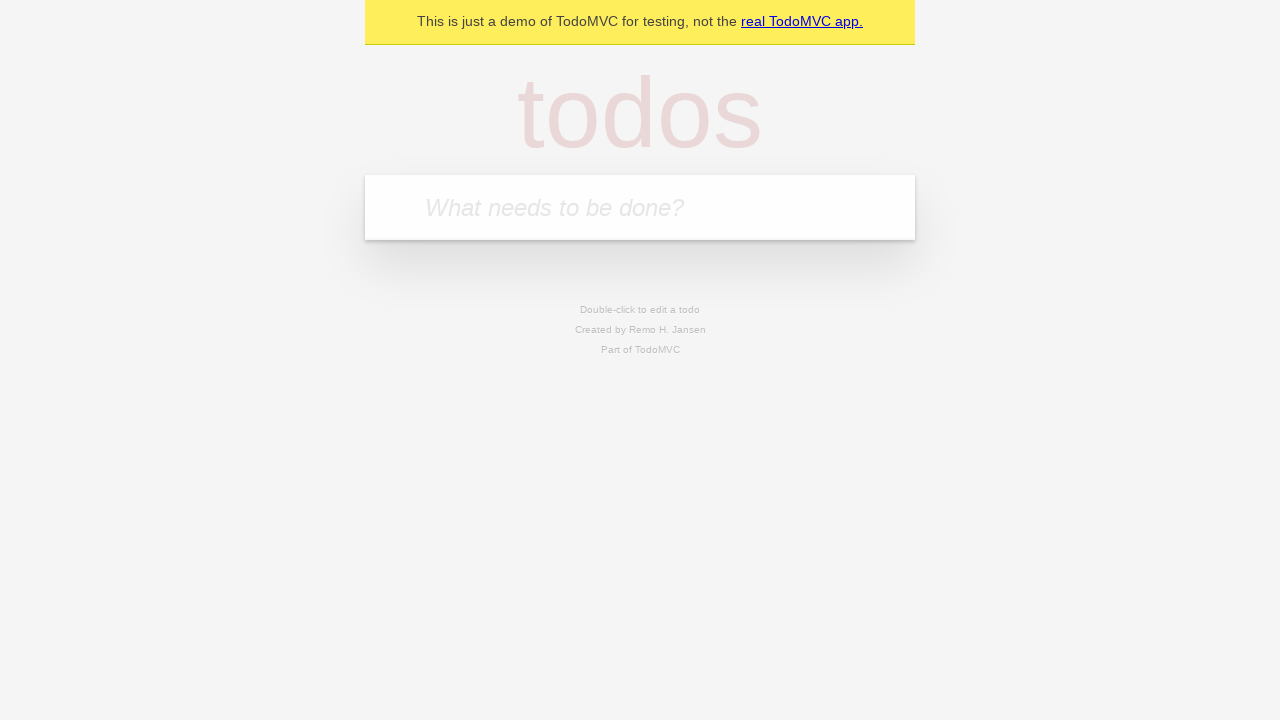

Located the new todo input field
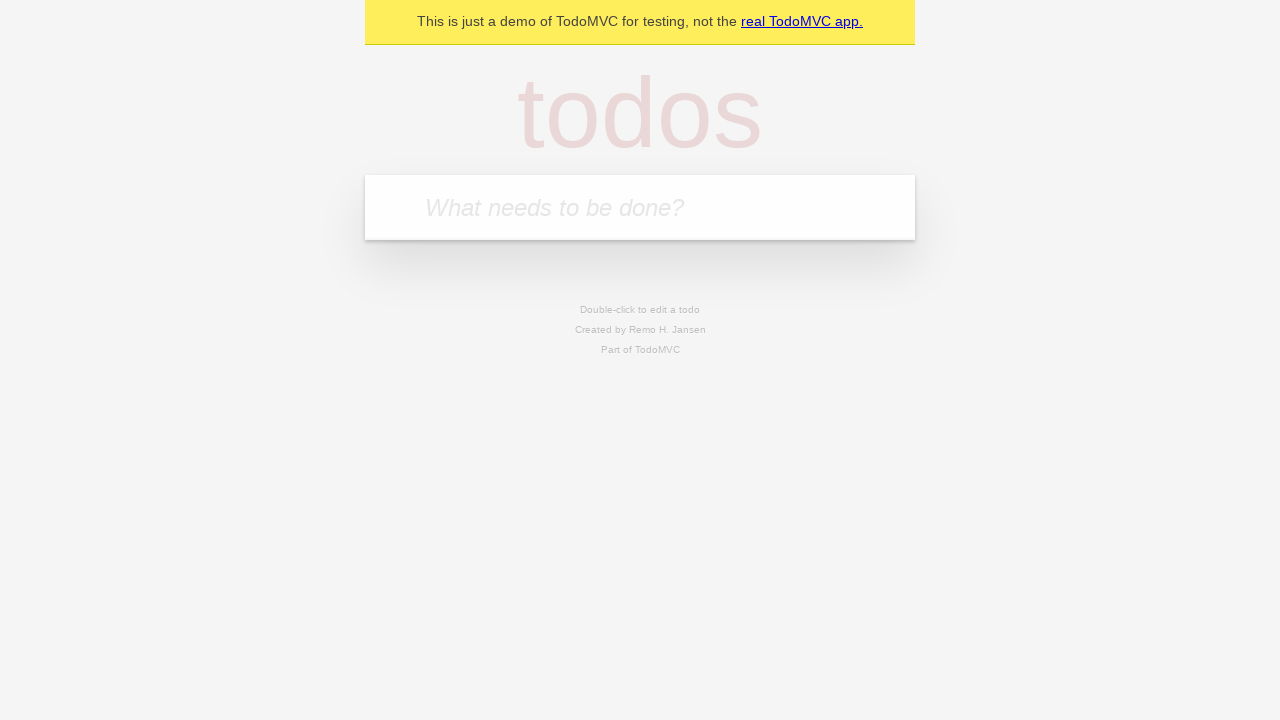

Filled todo input with 'buy some cheese' on internal:attr=[placeholder="What needs to be done?"i]
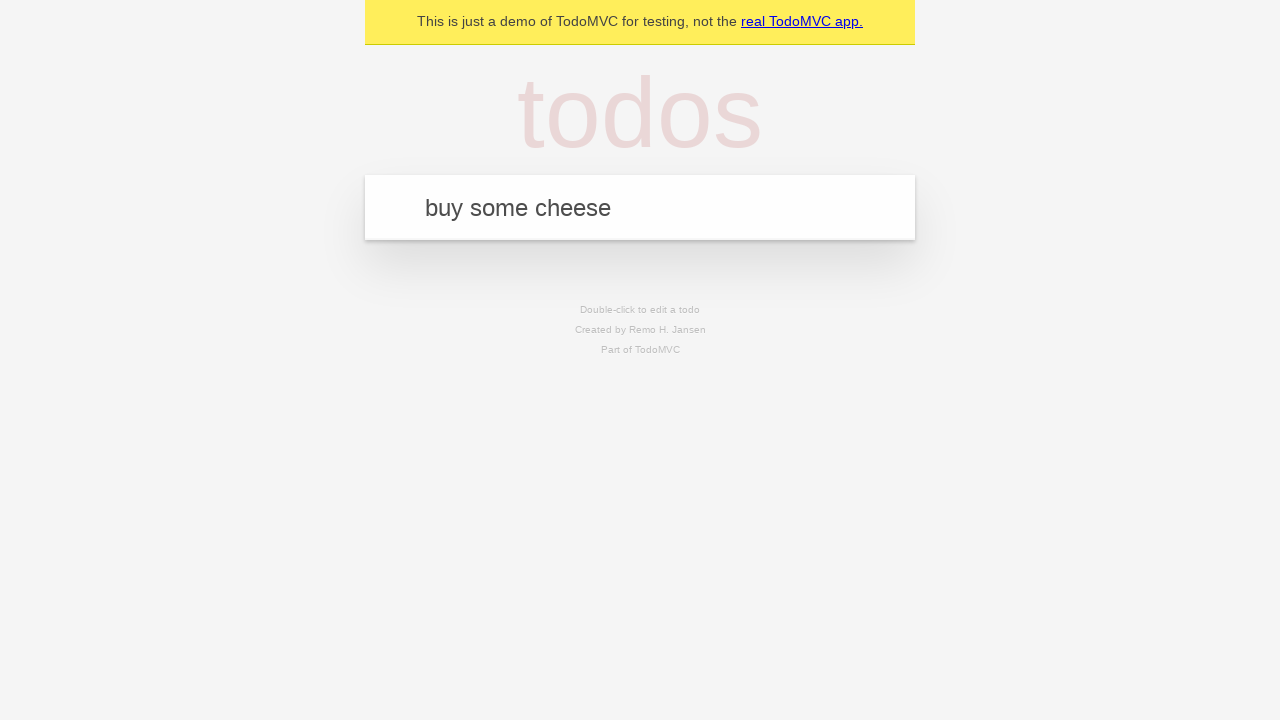

Pressed Enter to create todo 'buy some cheese' on internal:attr=[placeholder="What needs to be done?"i]
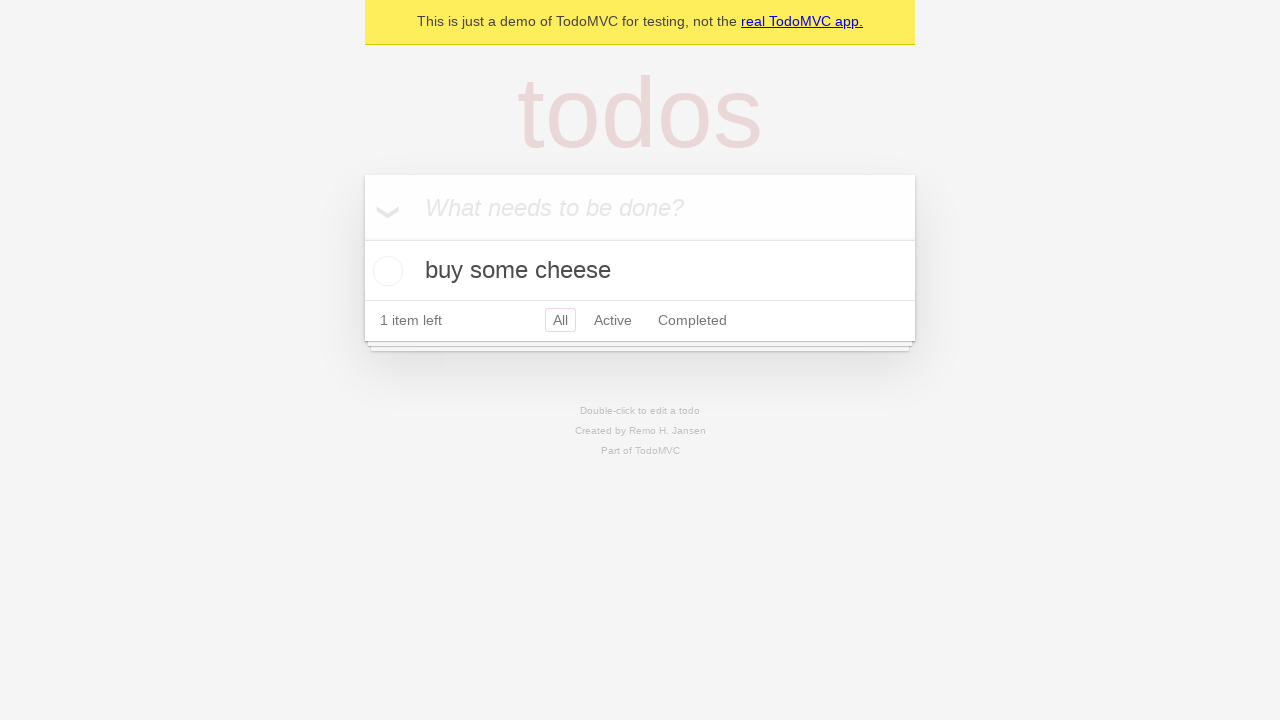

Filled todo input with 'feed the cat' on internal:attr=[placeholder="What needs to be done?"i]
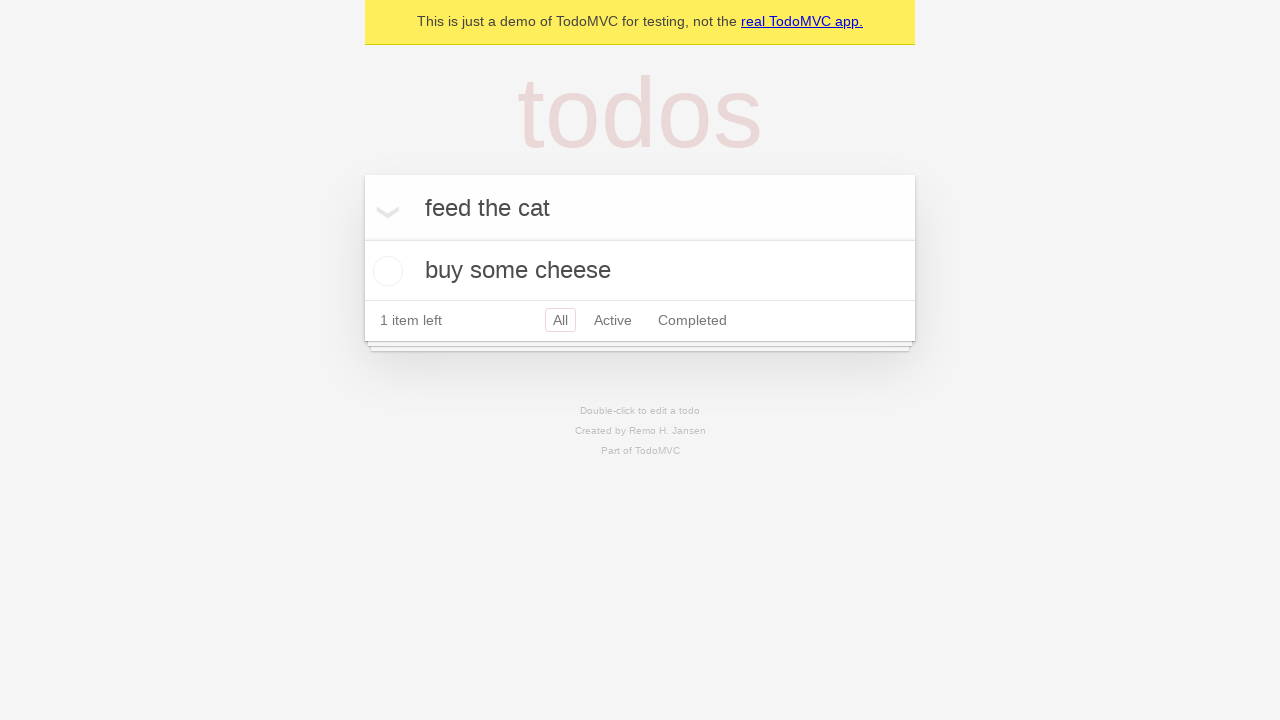

Pressed Enter to create todo 'feed the cat' on internal:attr=[placeholder="What needs to be done?"i]
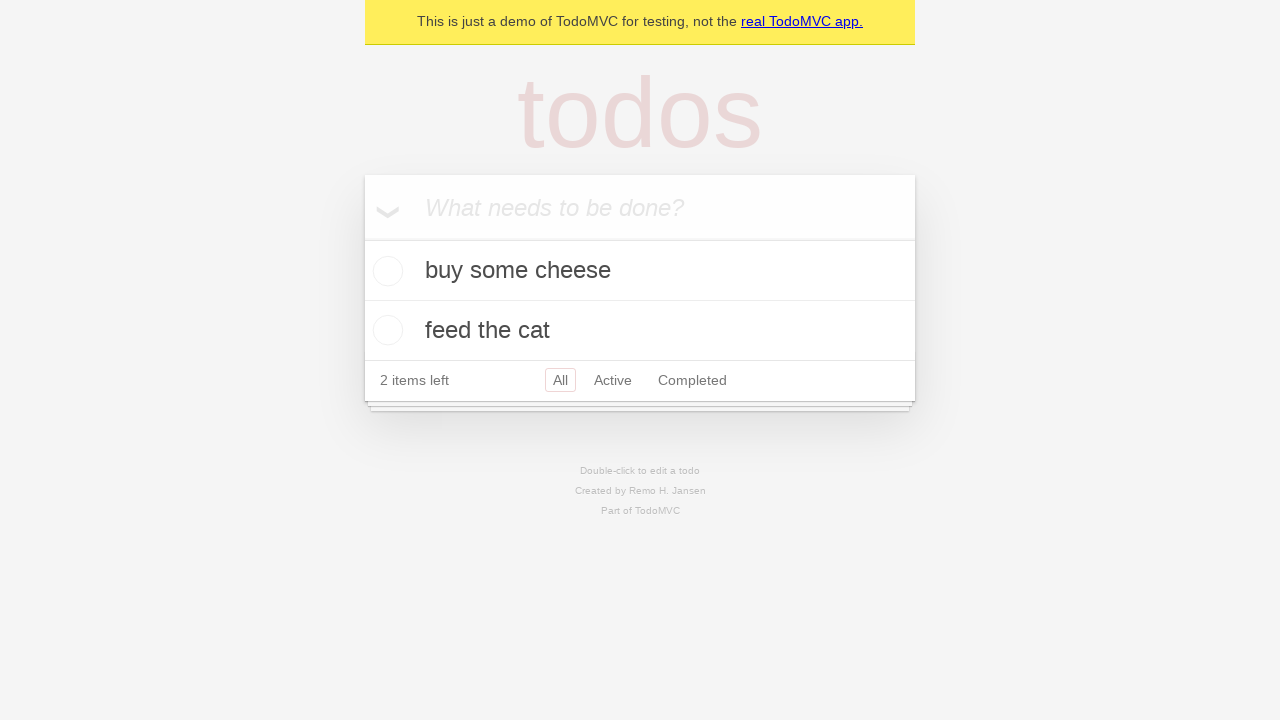

Filled todo input with 'book a doctors appointment' on internal:attr=[placeholder="What needs to be done?"i]
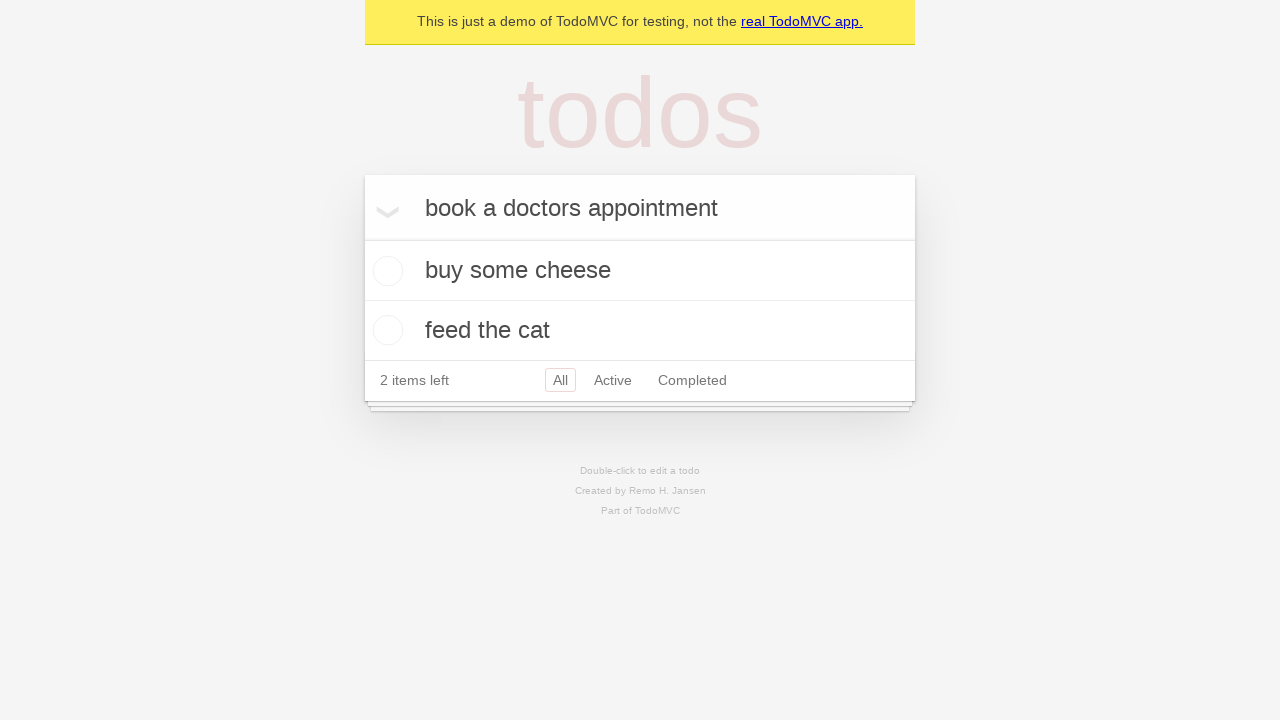

Pressed Enter to create todo 'book a doctors appointment' on internal:attr=[placeholder="What needs to be done?"i]
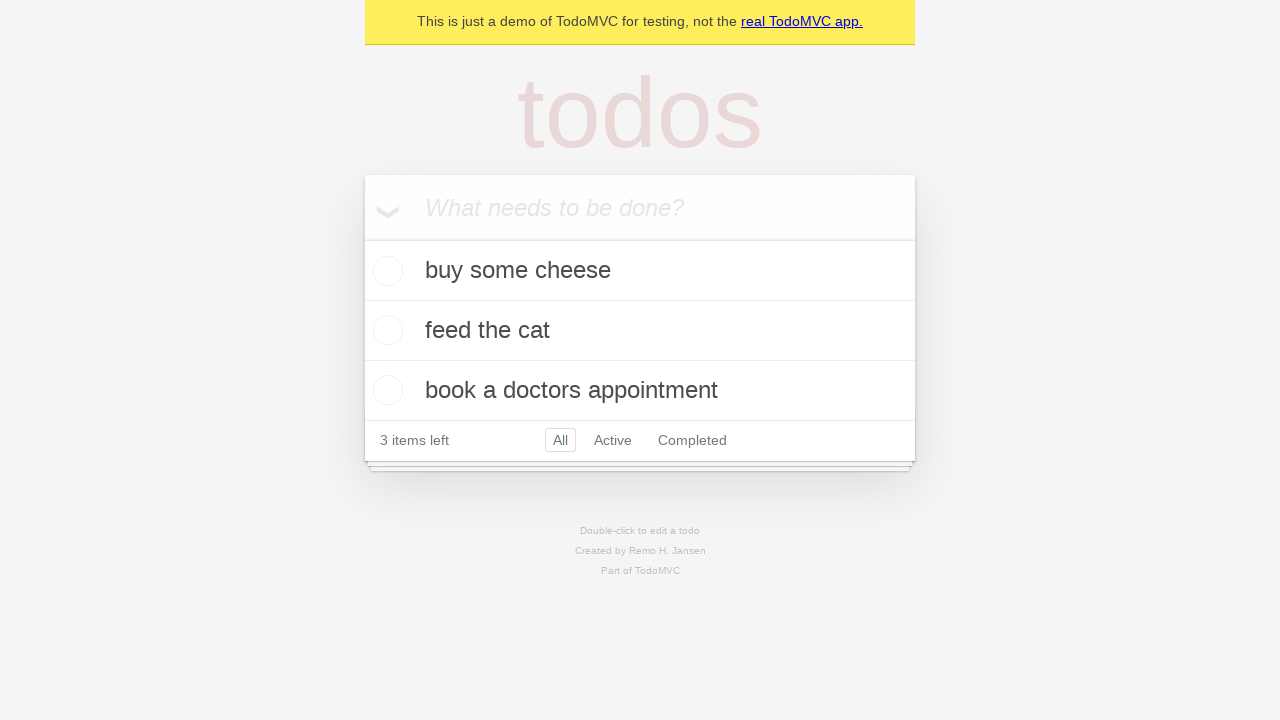

Located the toggle-all checkbox
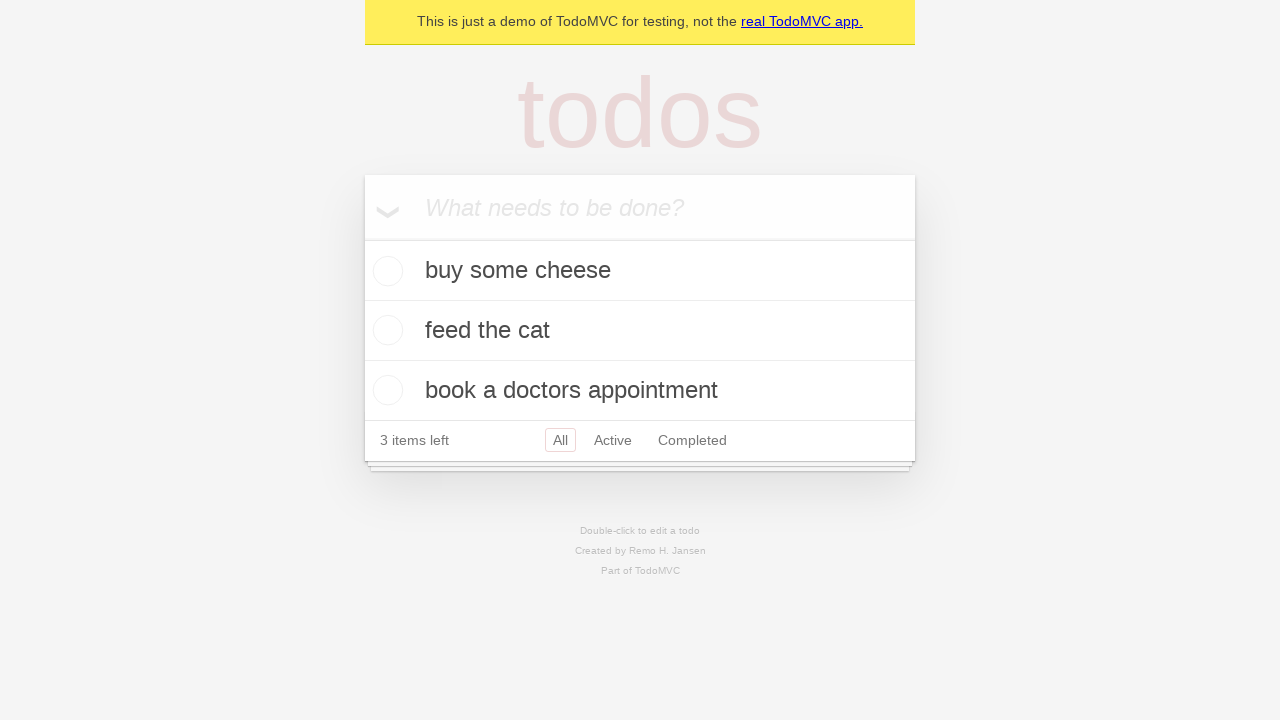

Checked the toggle-all checkbox to mark all items as complete at (362, 238) on internal:label="Mark all as complete"i
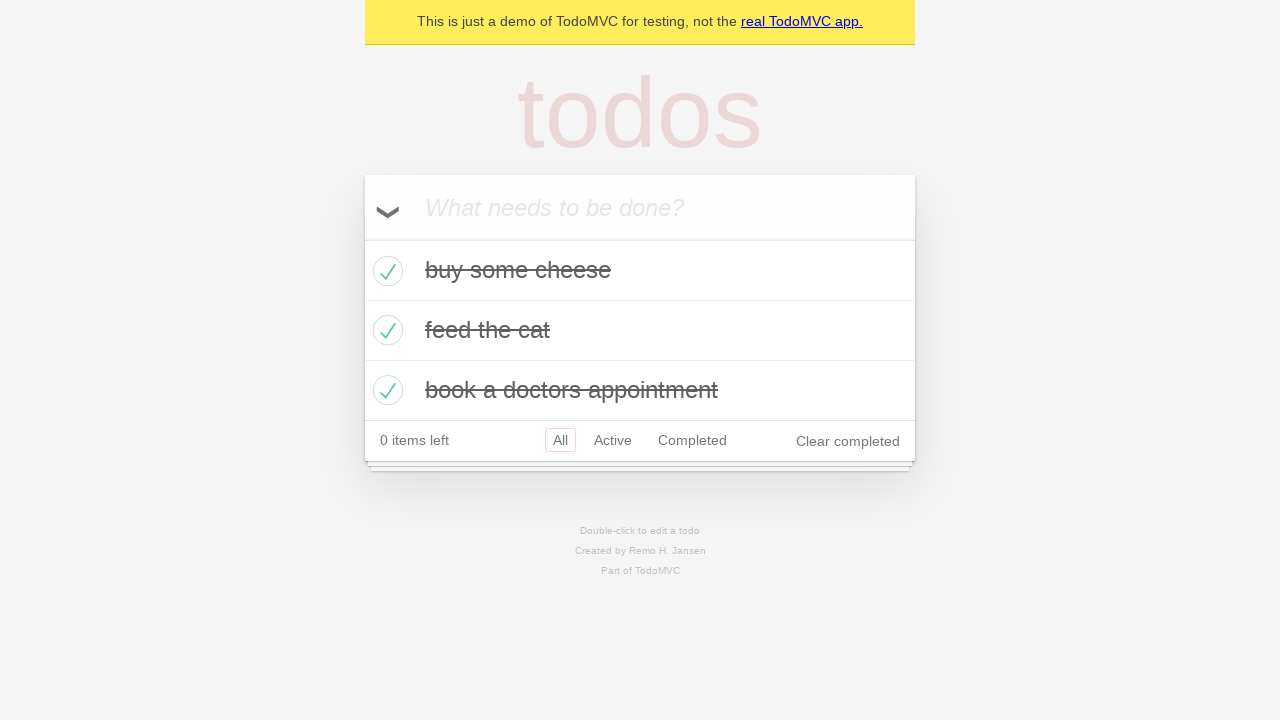

Unchecked the toggle-all checkbox to clear complete state of all items at (362, 238) on internal:label="Mark all as complete"i
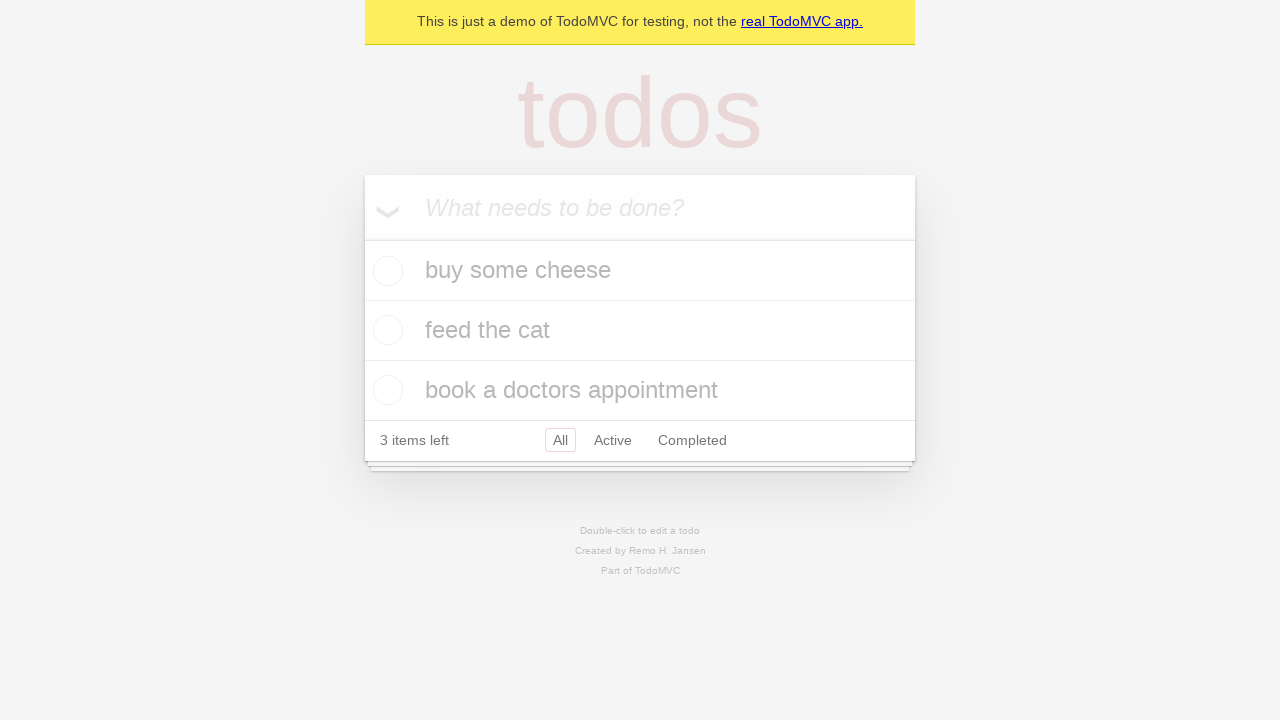

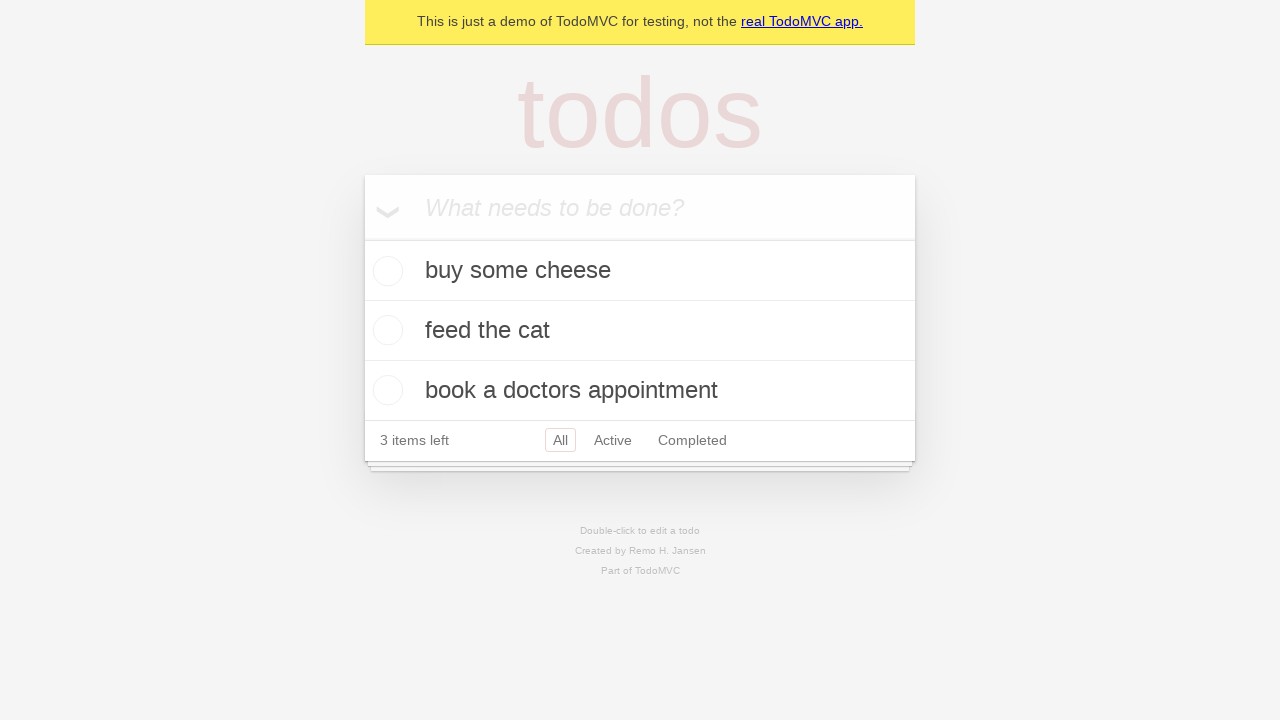